Tests file download functionality by clicking on a test.txt file link and verifying the download

Starting URL: https://the-internet.herokuapp.com/download

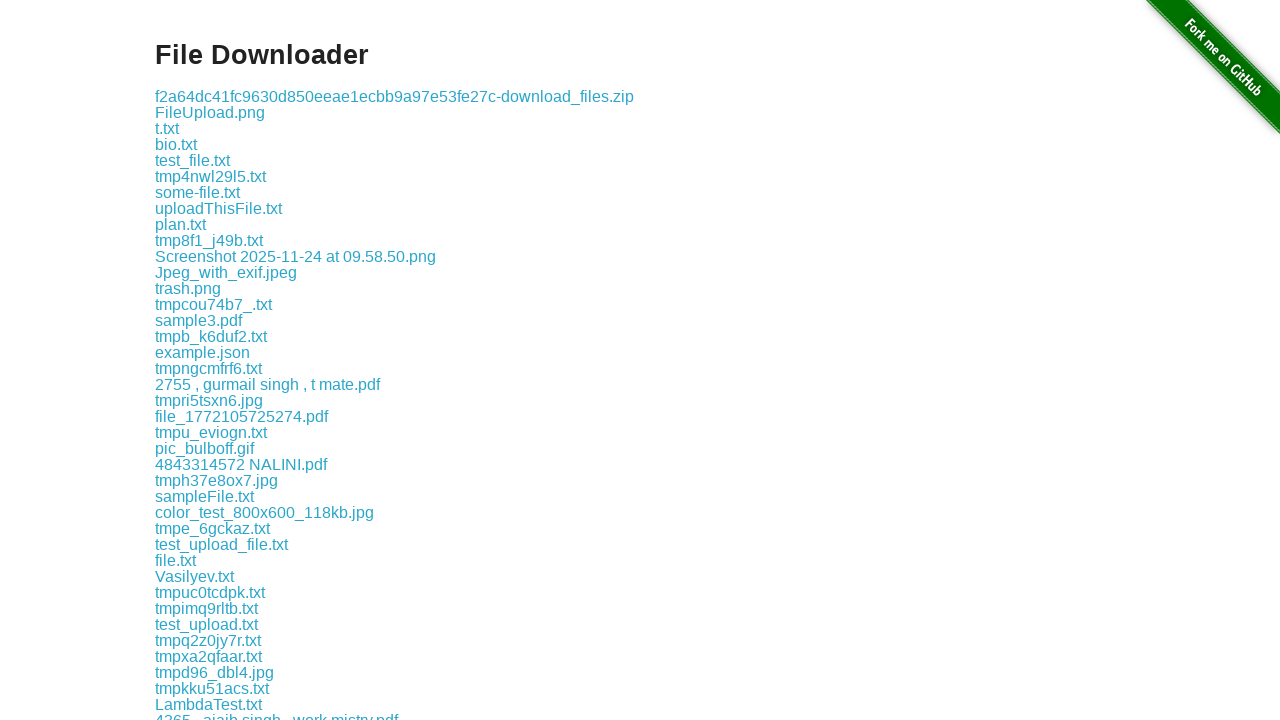

Clicked on test.txt file link to initiate download at (178, 511) on text='test.txt'
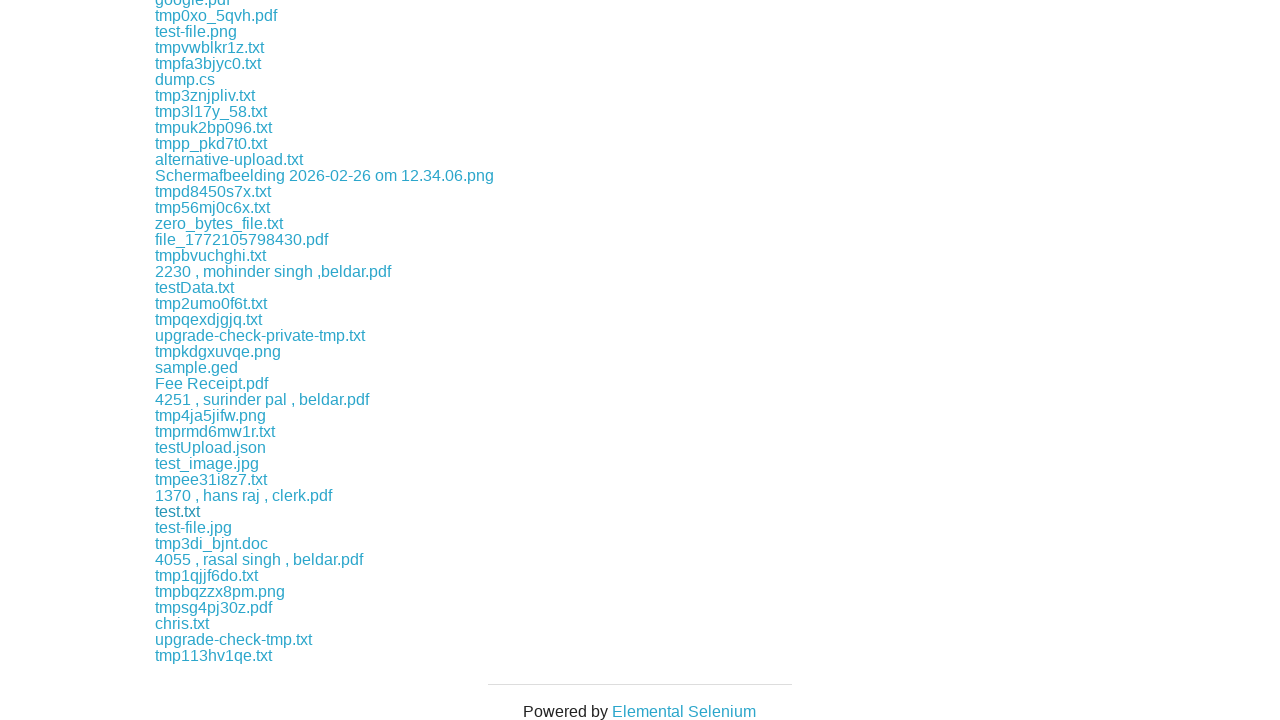

Download started and file was captured at (178, 511) on text='test.txt'
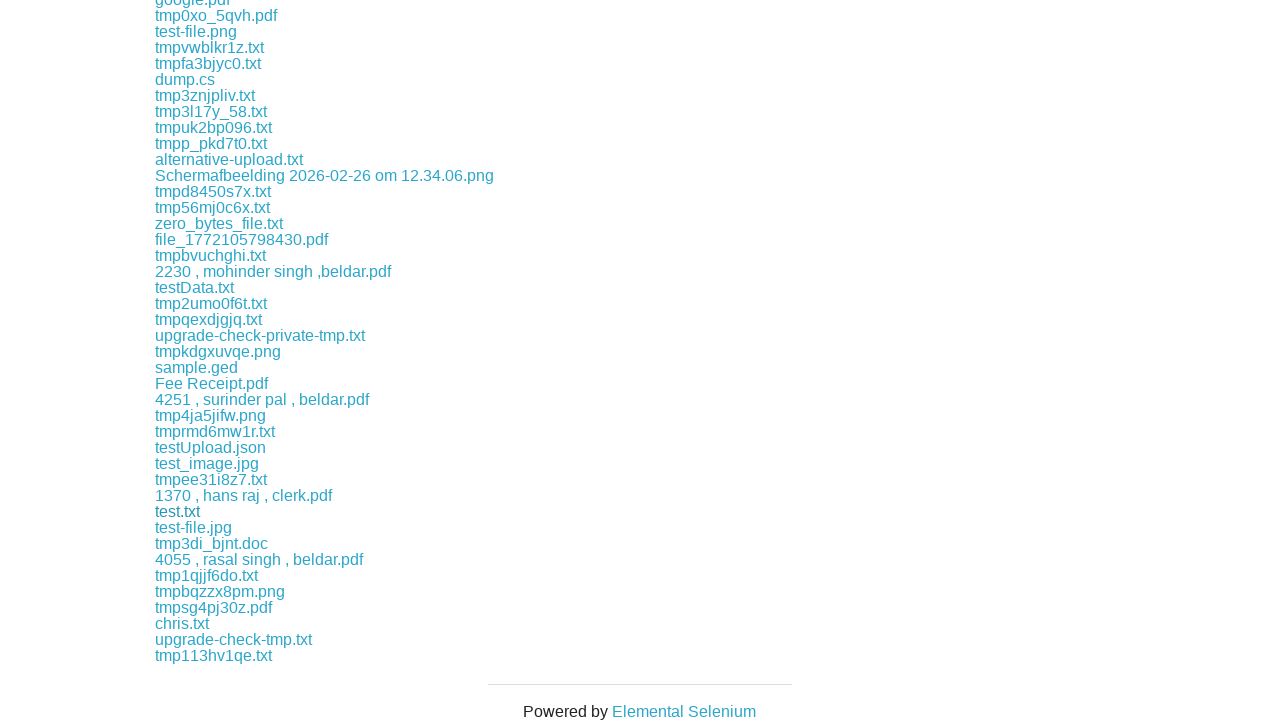

Retrieved download object from download info
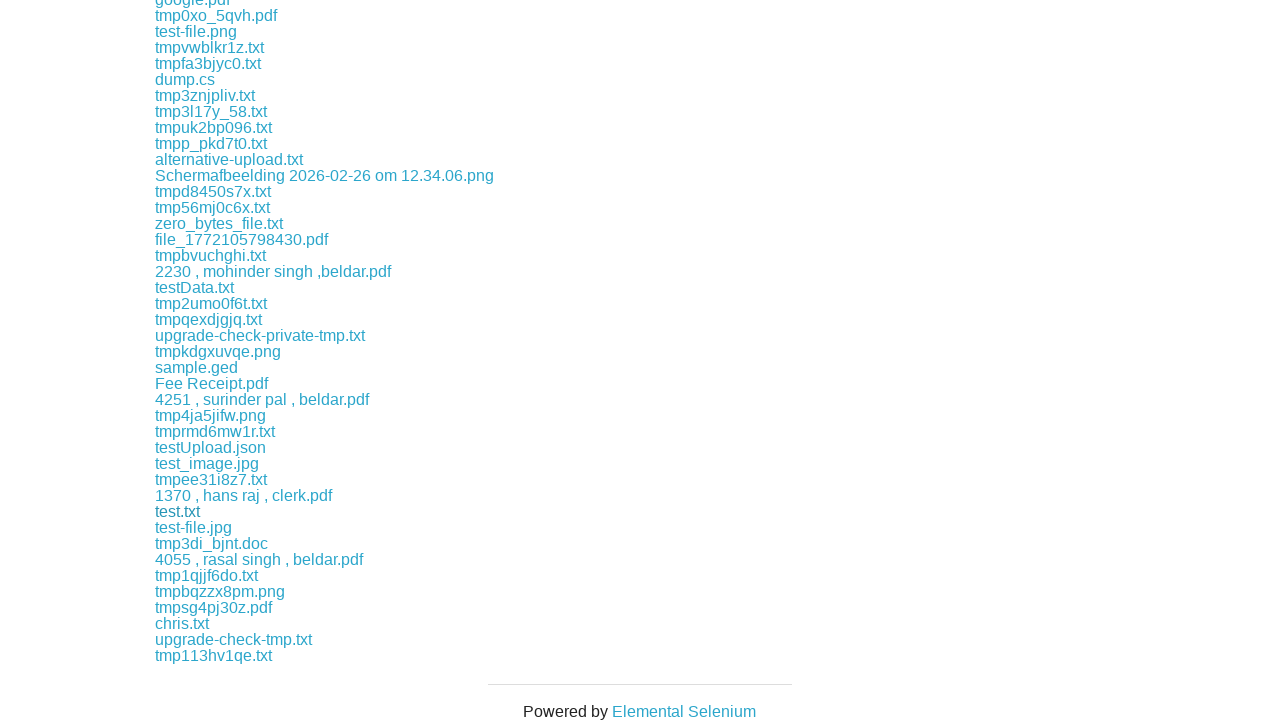

Verified download completed by retrieving file path
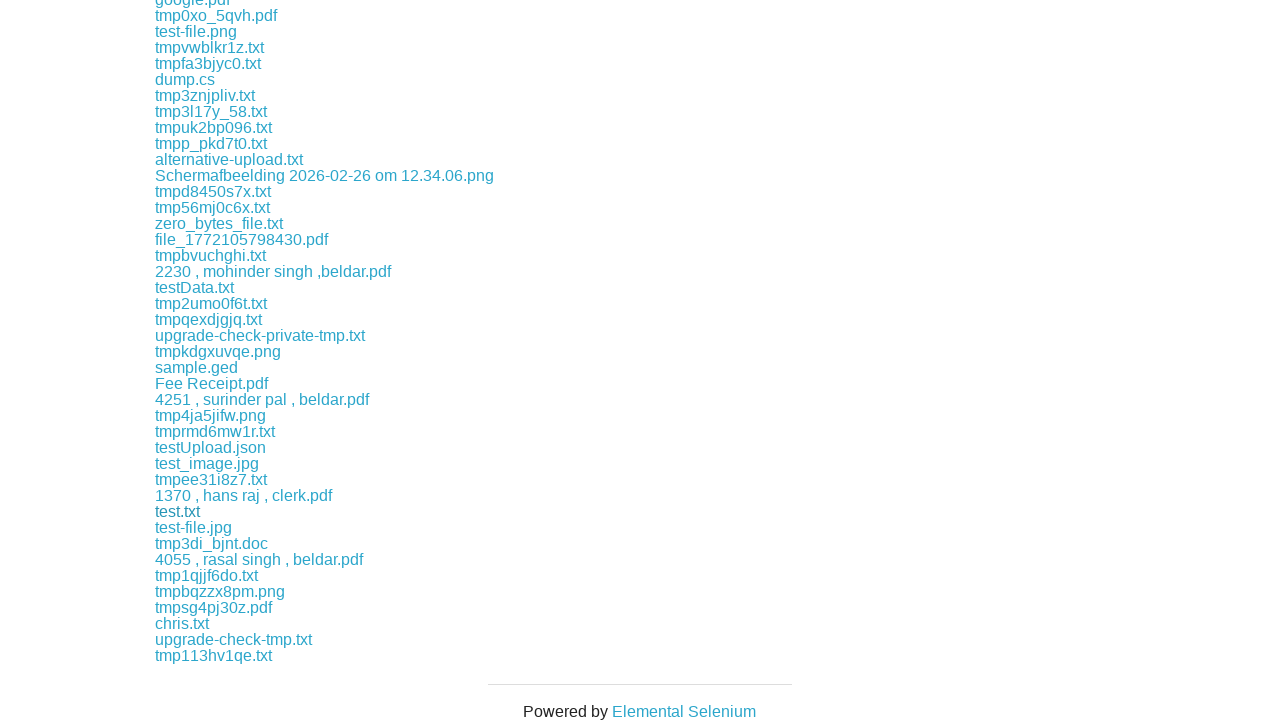

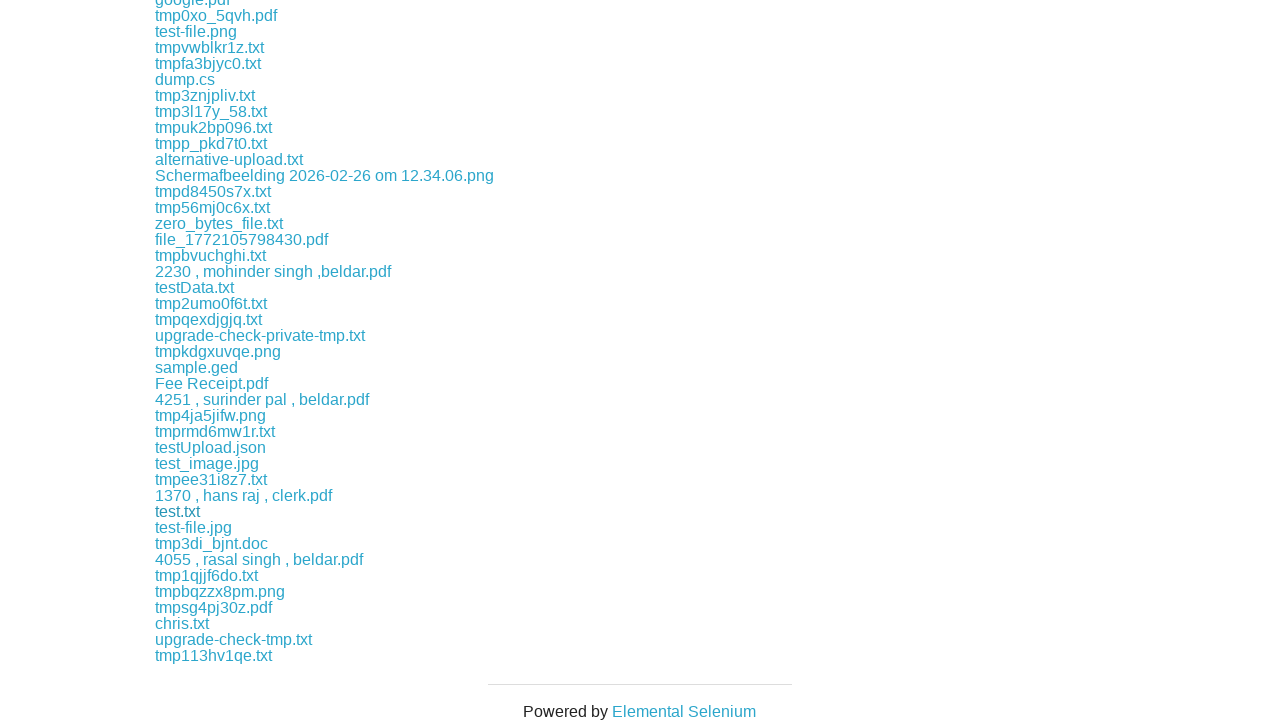